Tests infinite scroll functionality by scrolling down the page multiple times

Starting URL: https://the-internet.herokuapp.com/infinite_scroll

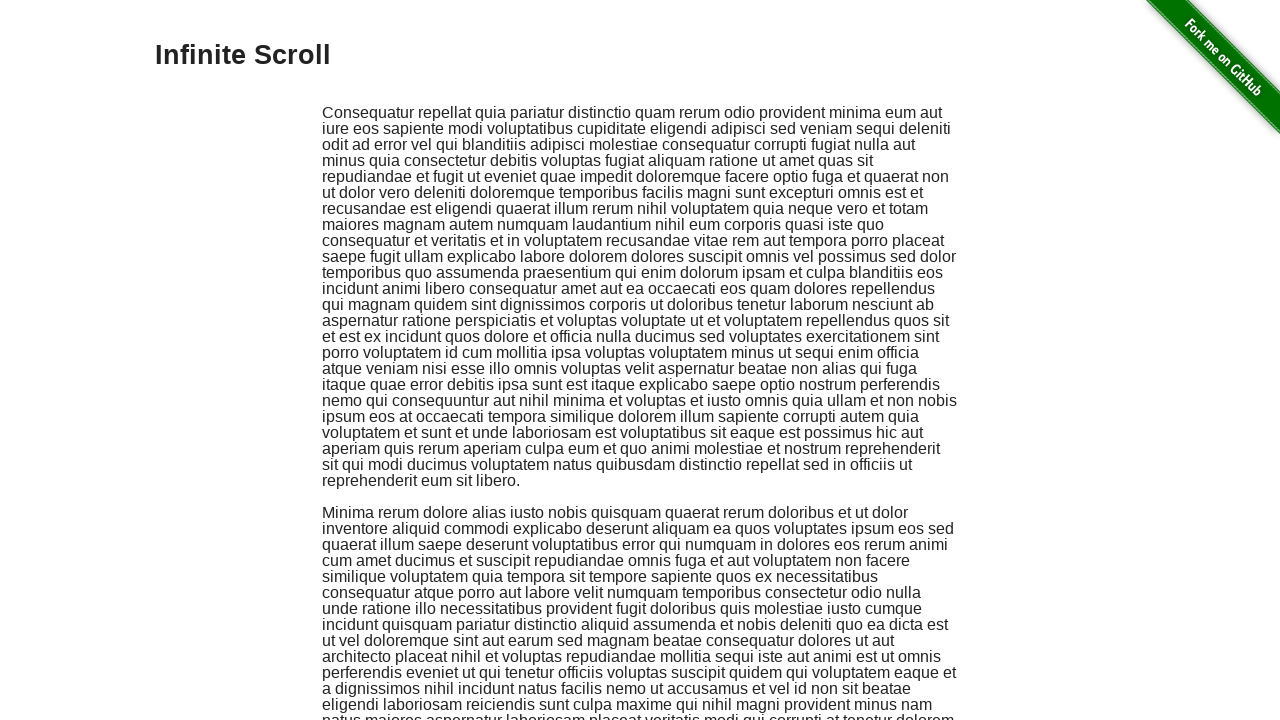

Scrolled down the page by 100 pixels
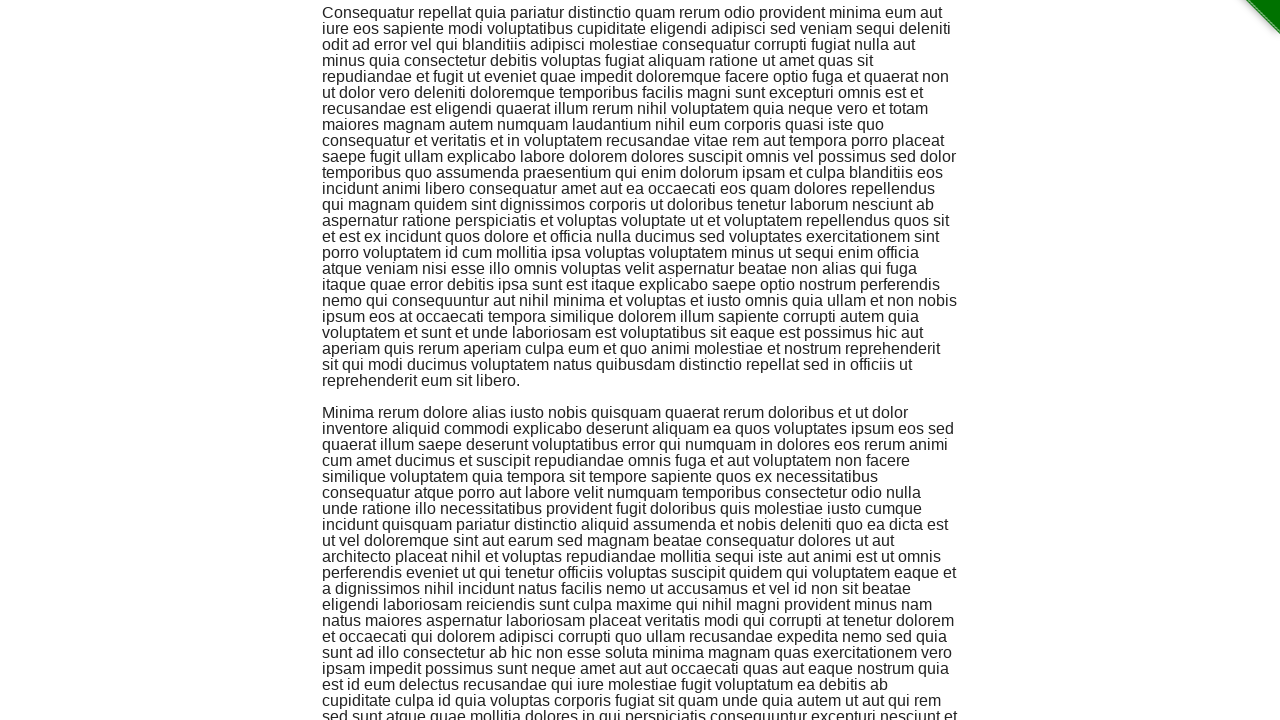

Waited 1 second for infinite scroll content to load
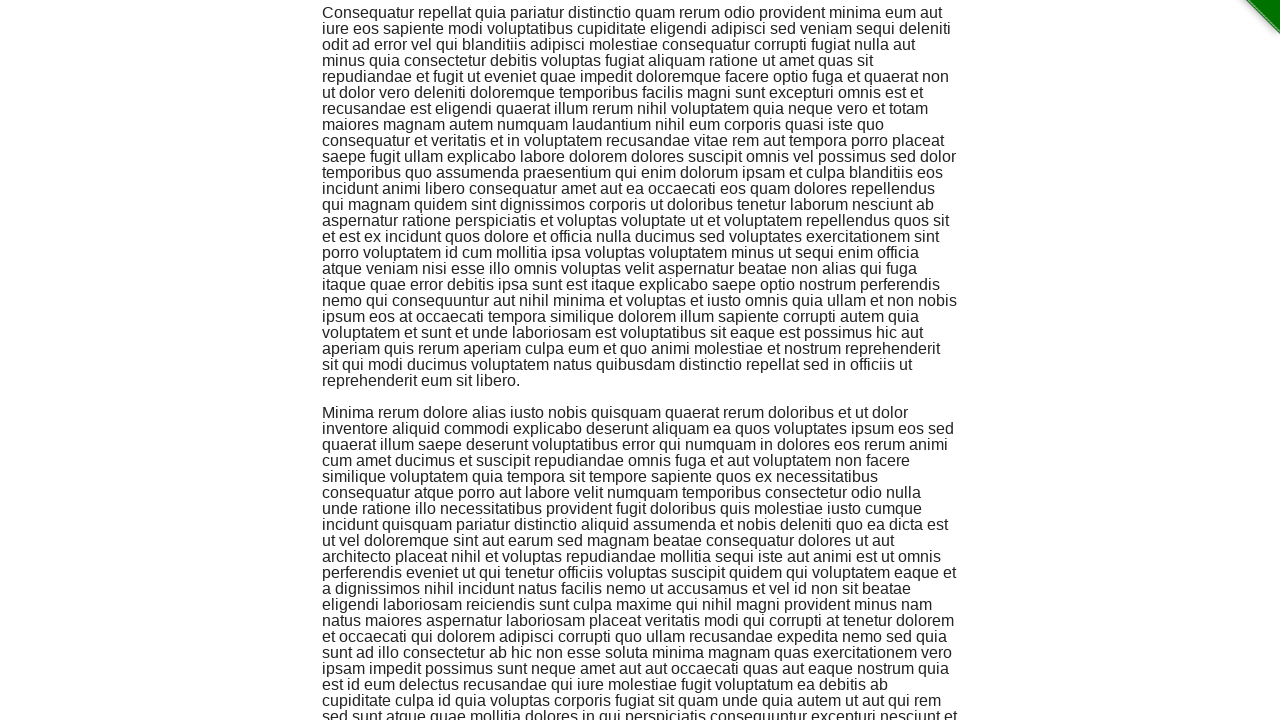

Scrolled down the page by 100 pixels
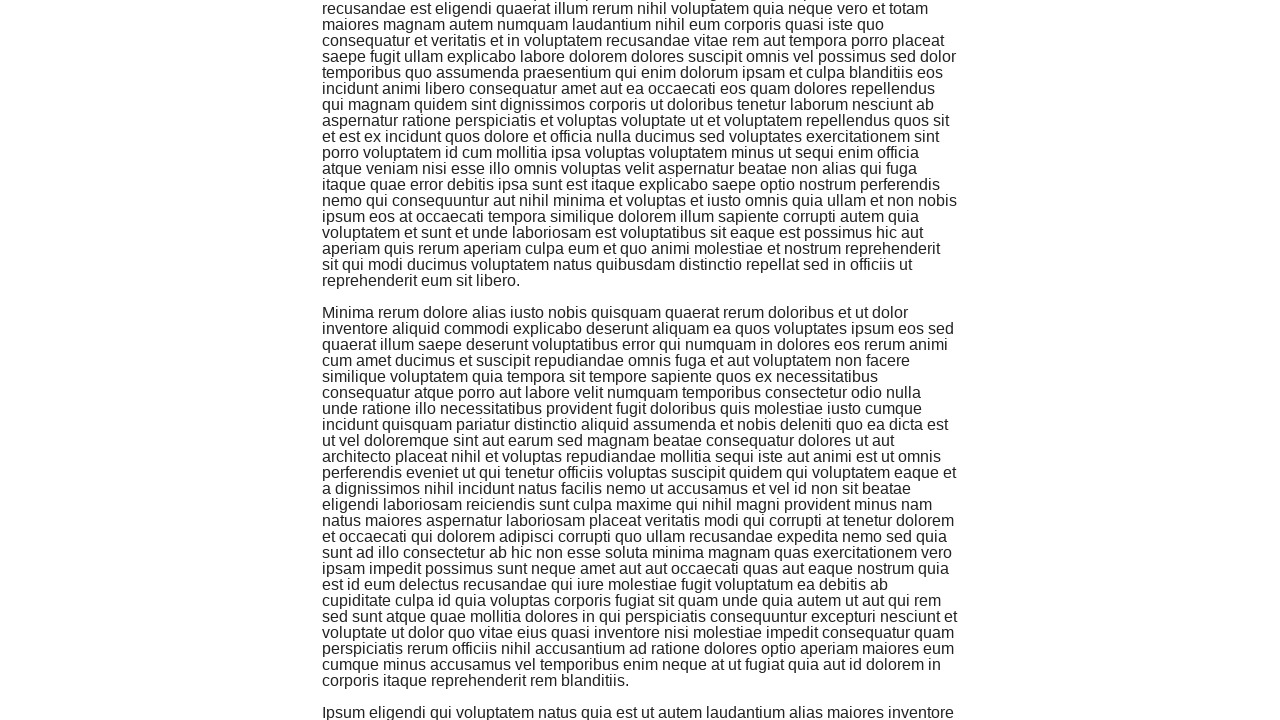

Waited 1 second for infinite scroll content to load
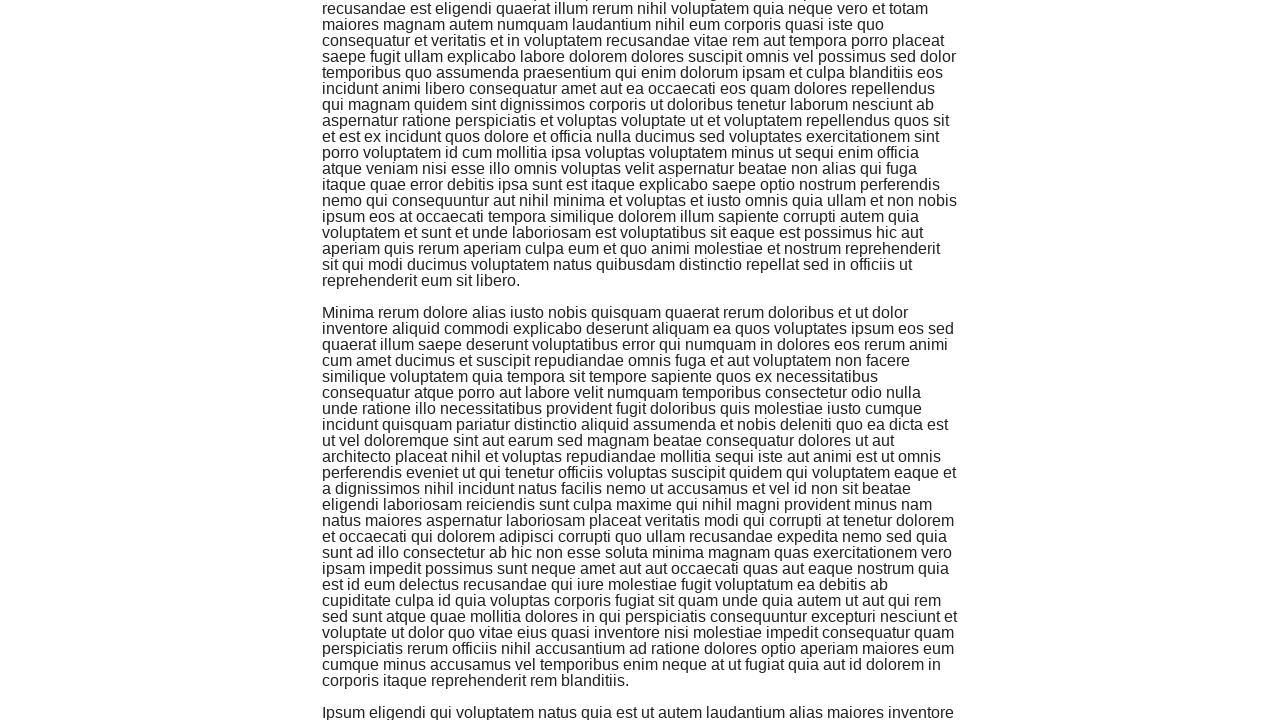

Scrolled down the page by 100 pixels
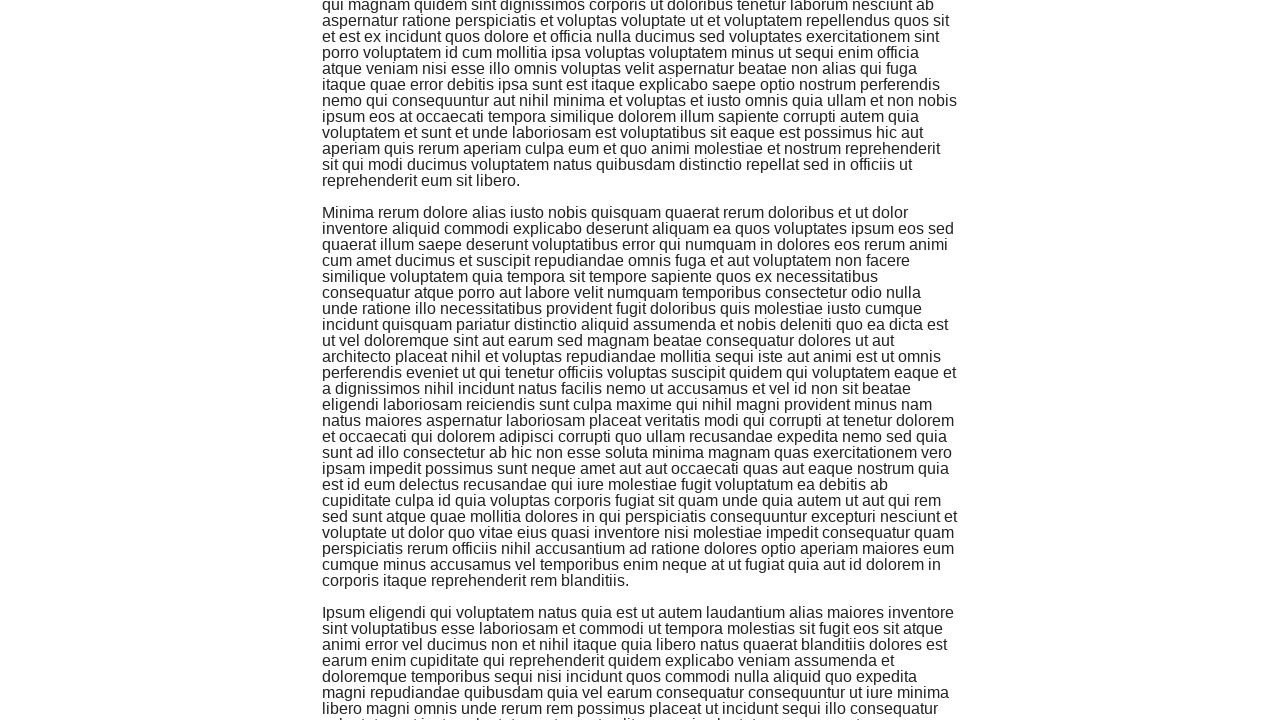

Waited 1 second for infinite scroll content to load
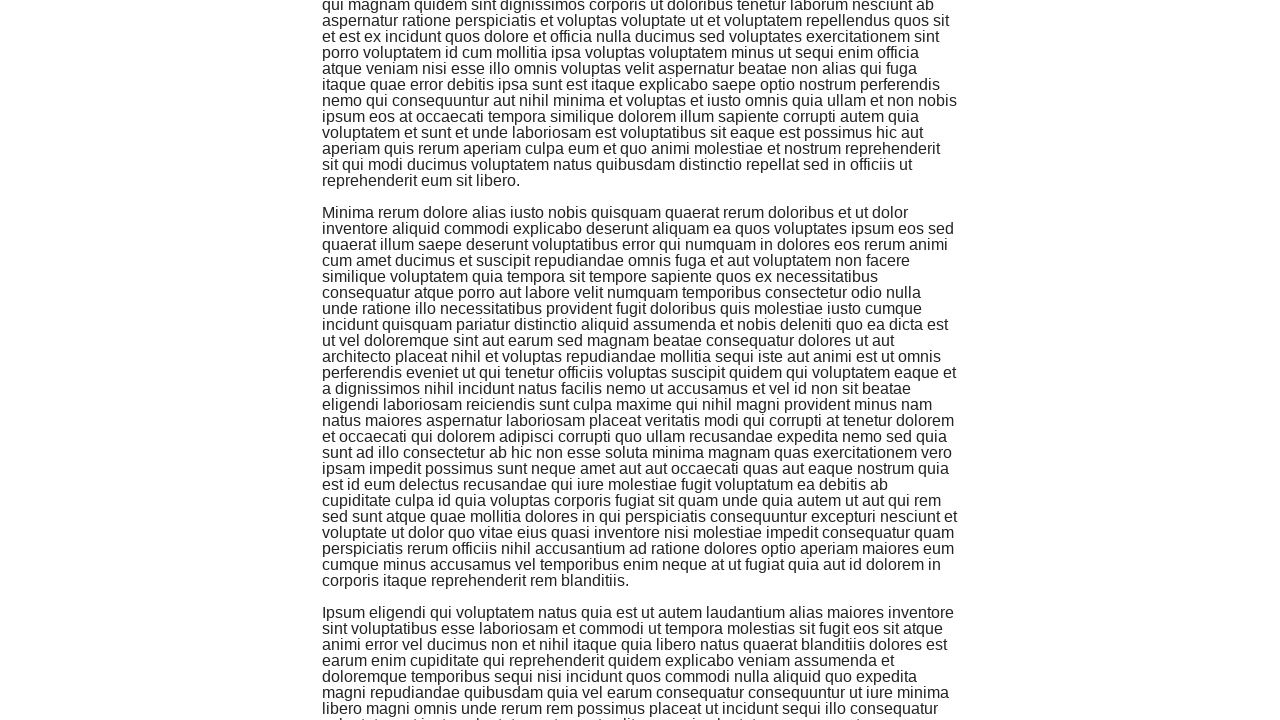

Scrolled down the page by 100 pixels
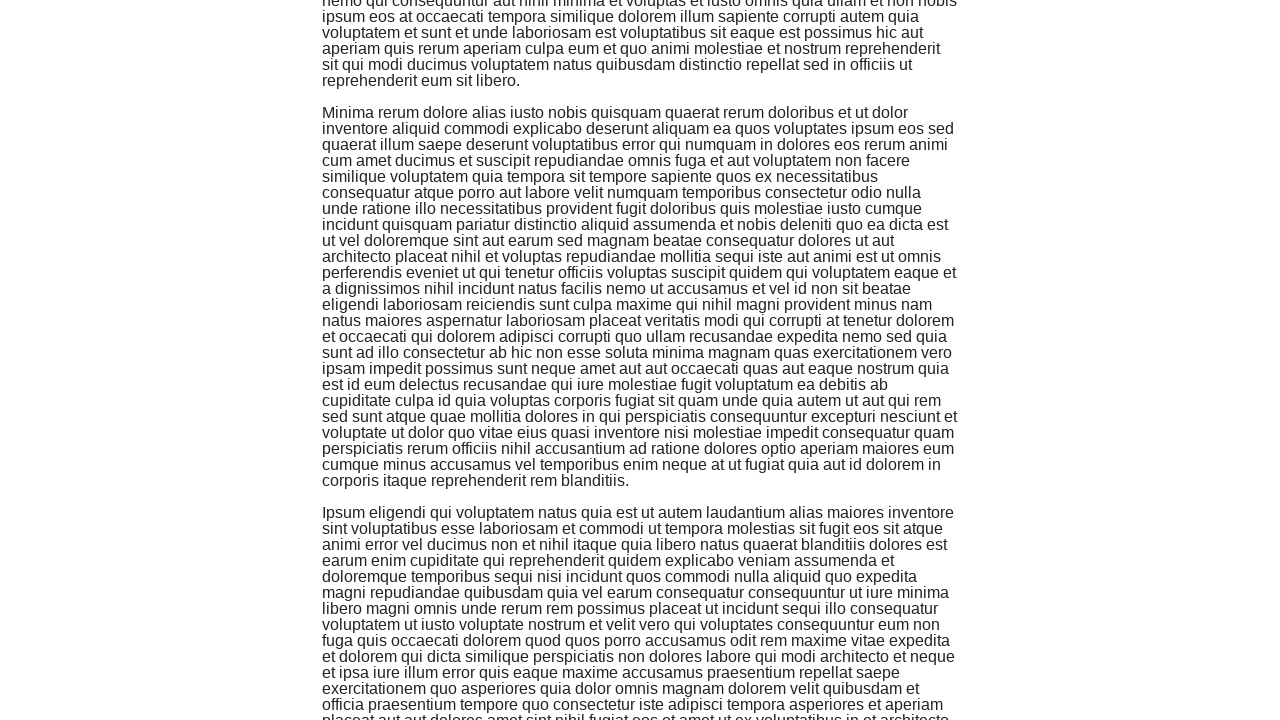

Waited 1 second for infinite scroll content to load
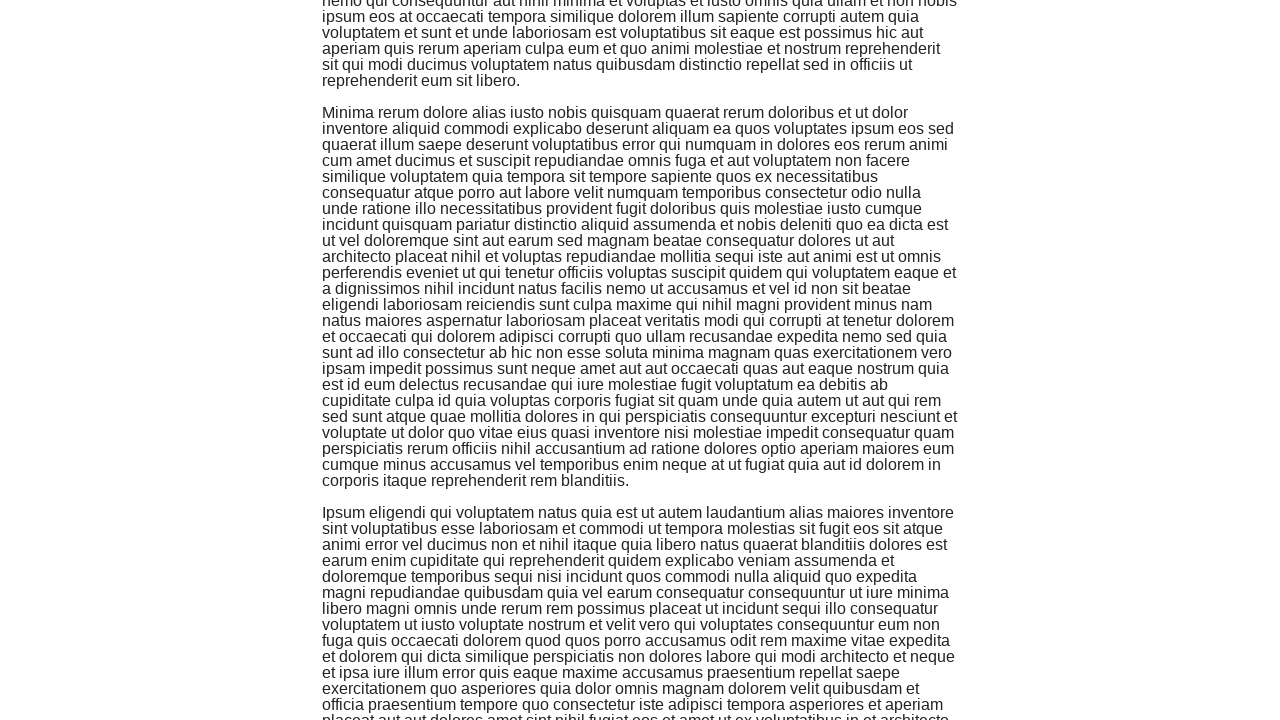

Scrolled down the page by 100 pixels
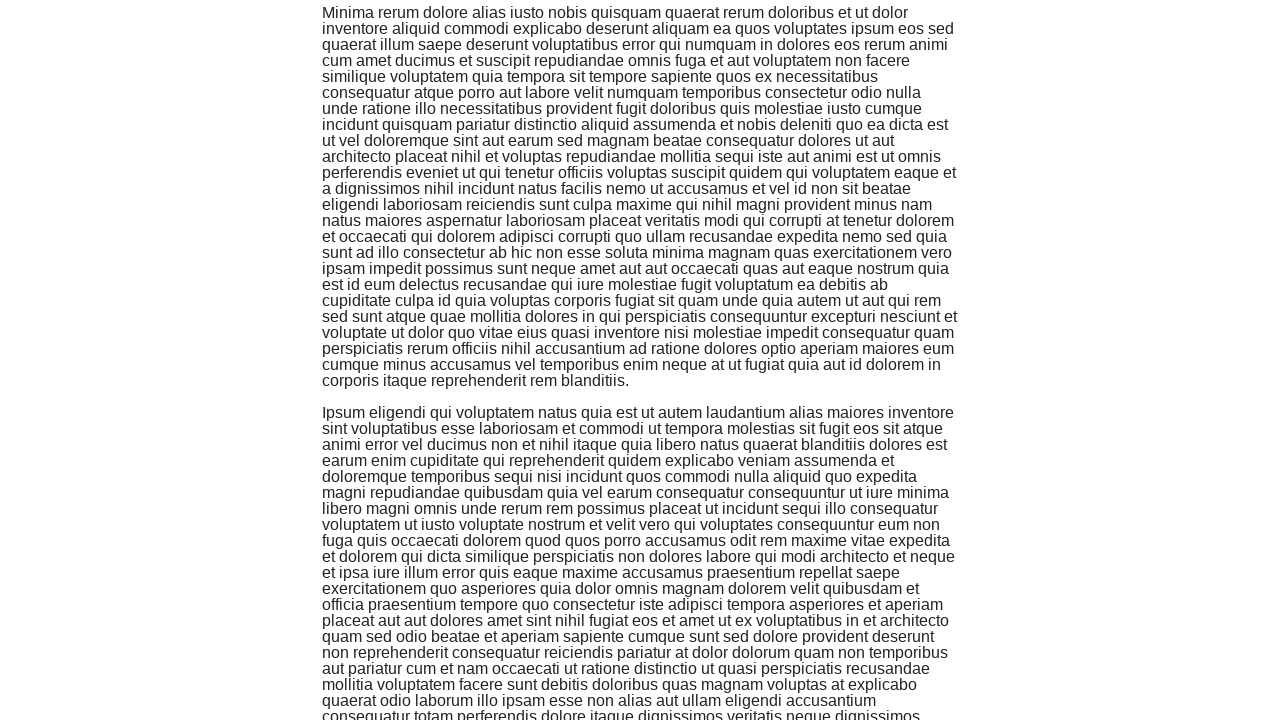

Waited 1 second for infinite scroll content to load
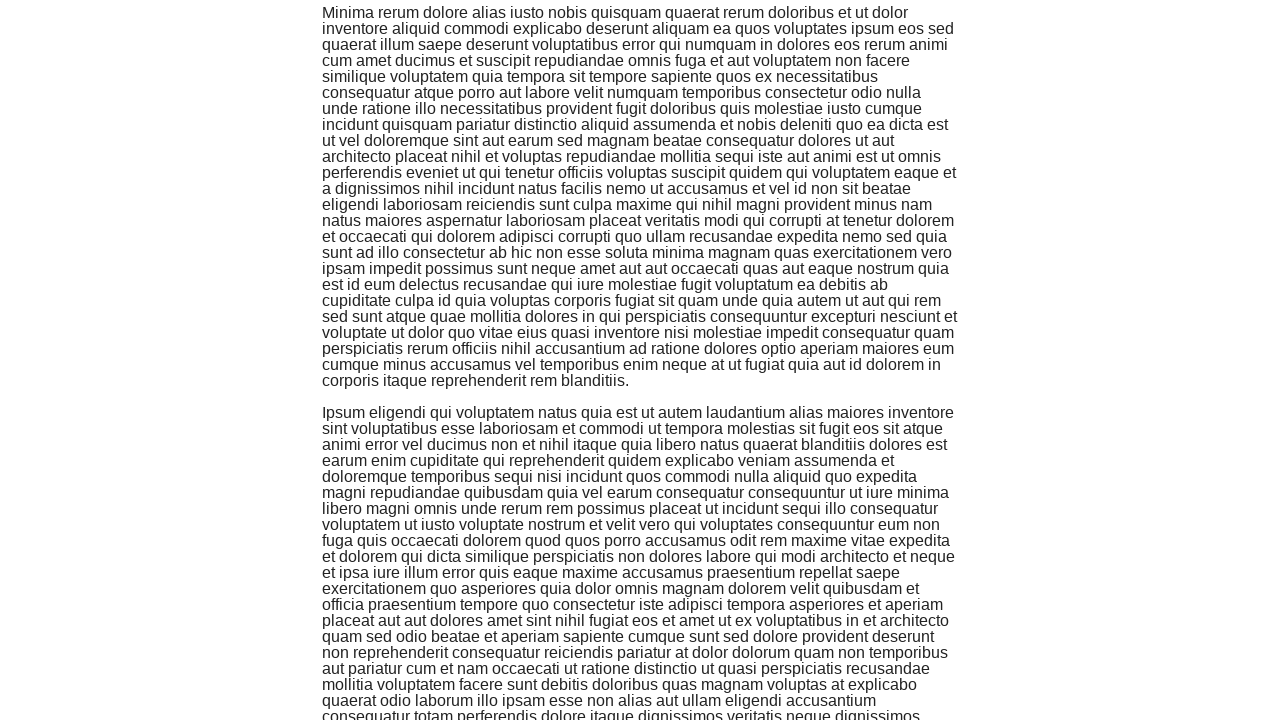

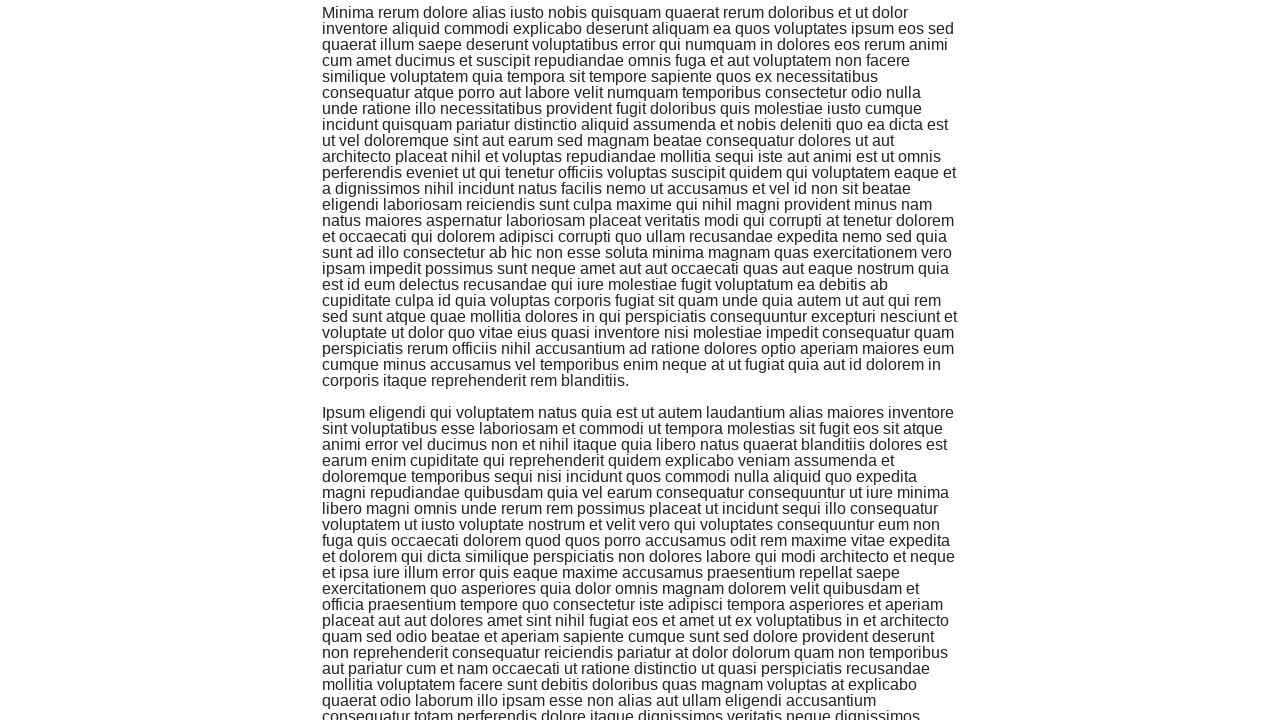